Tests form input functionality by filling an email field and clicking an enter/submit button on a demo automation testing site

Starting URL: https://demo.automationtesting.in/

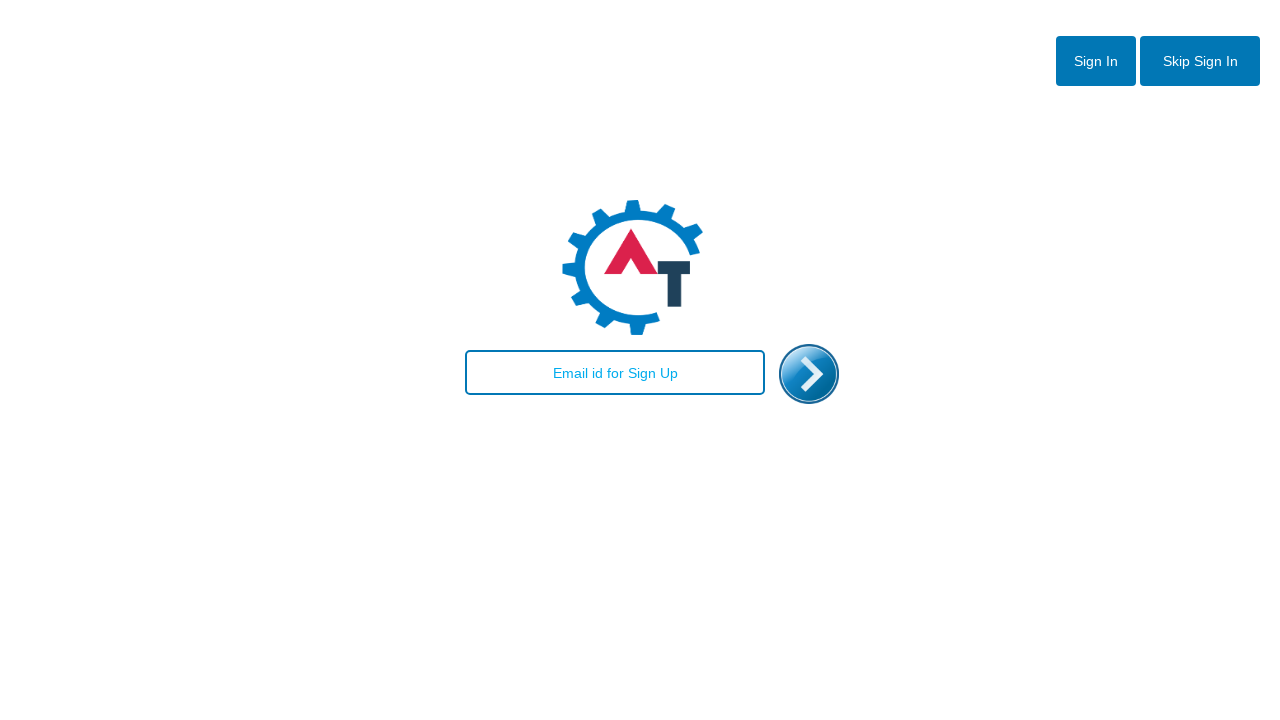

Waited for email textbox to load
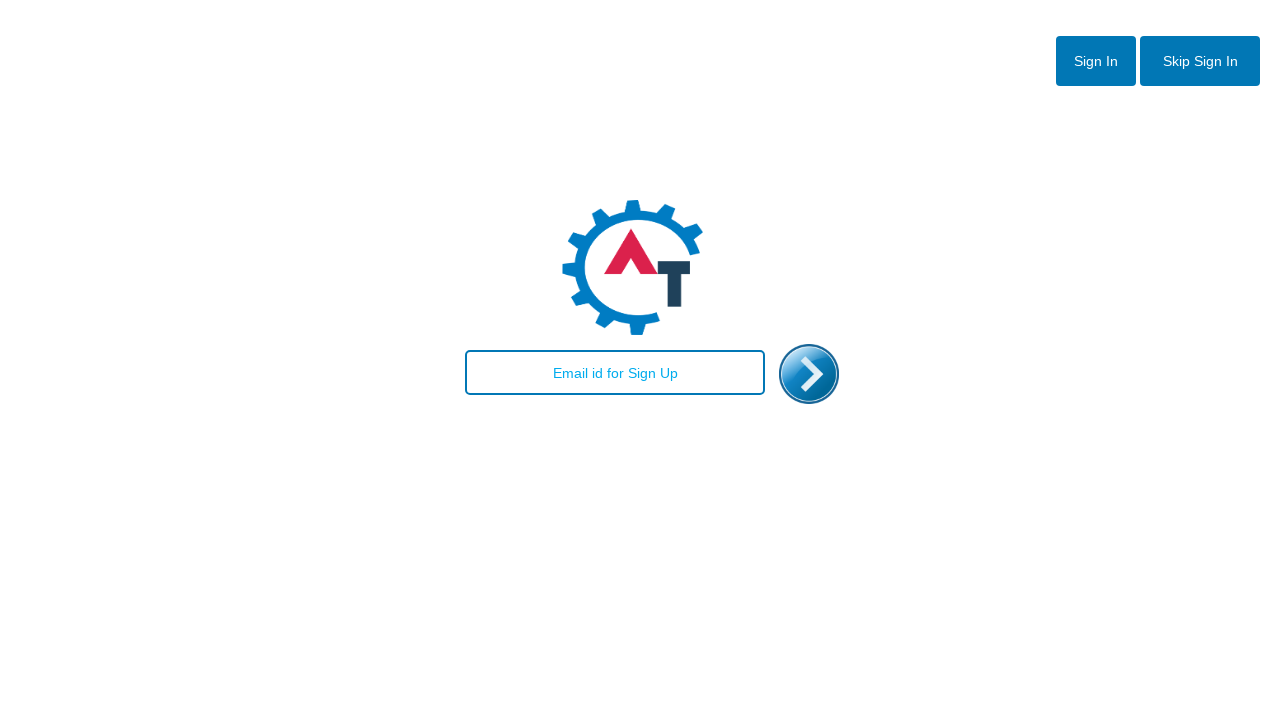

Filled email field with 'testuser2024@example.com'
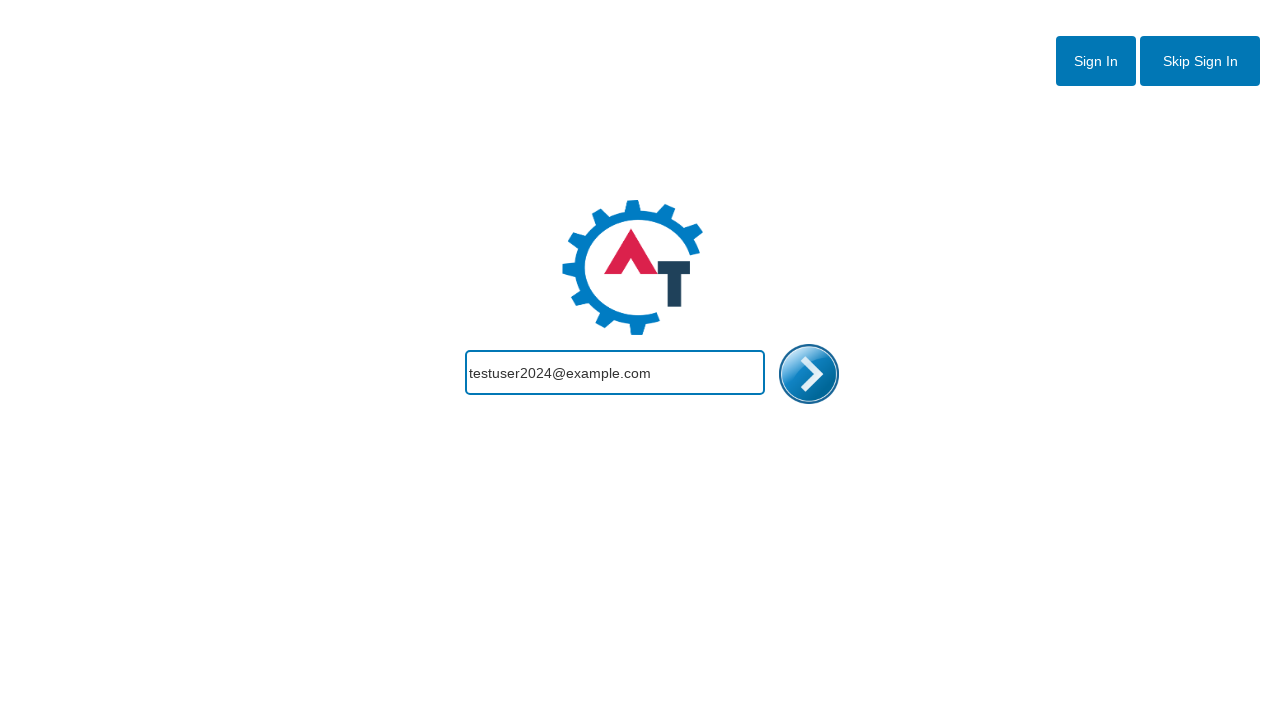

Waited for submit button to load
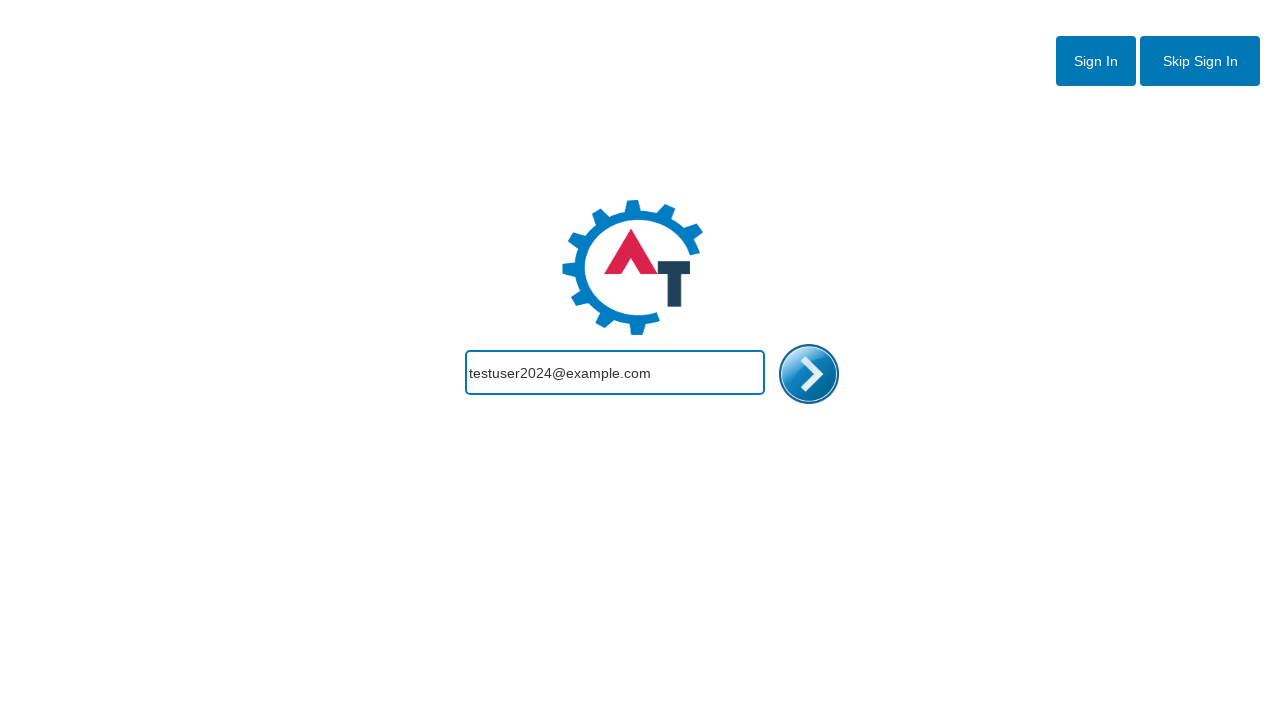

Clicked submit button to send form
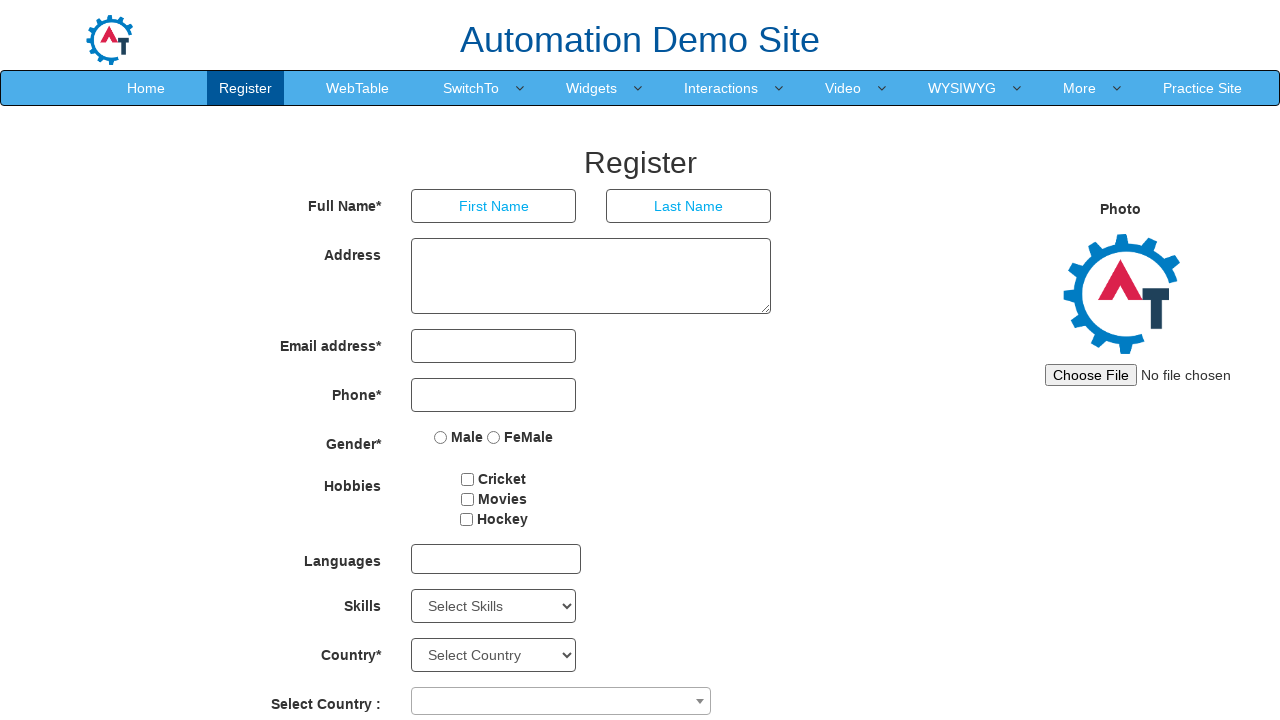

Waited 2 seconds for form submission to complete
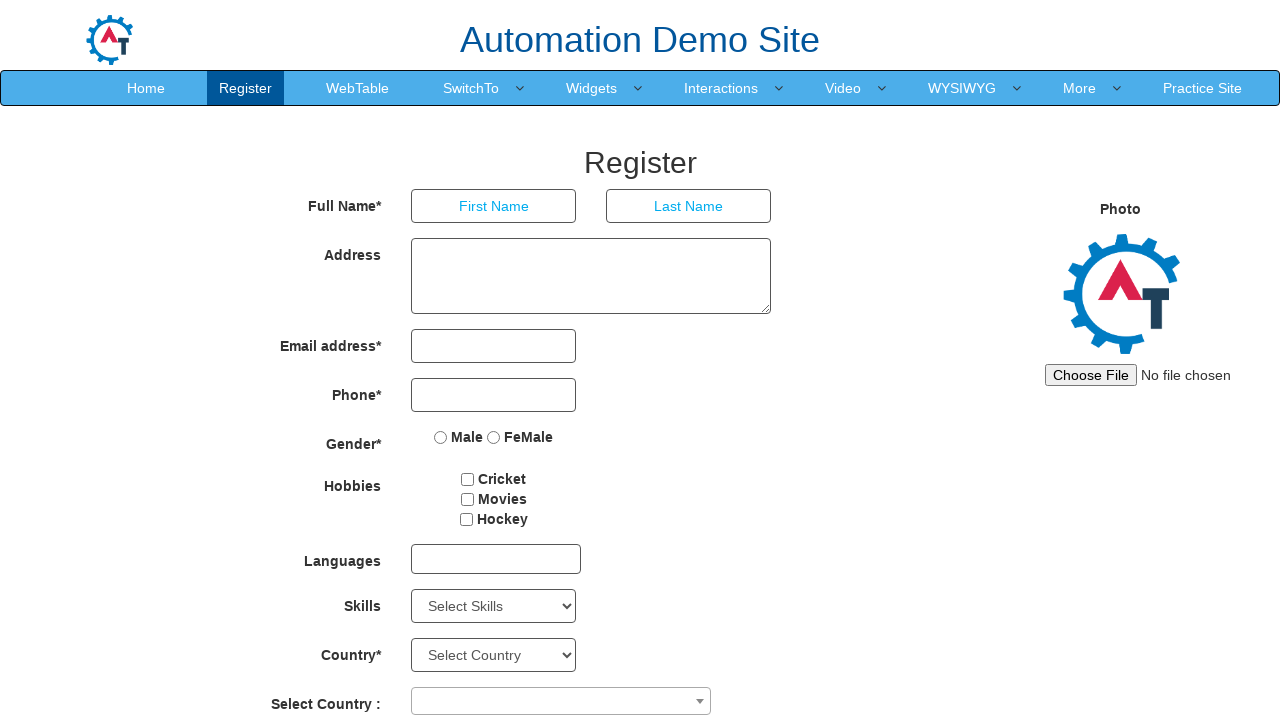

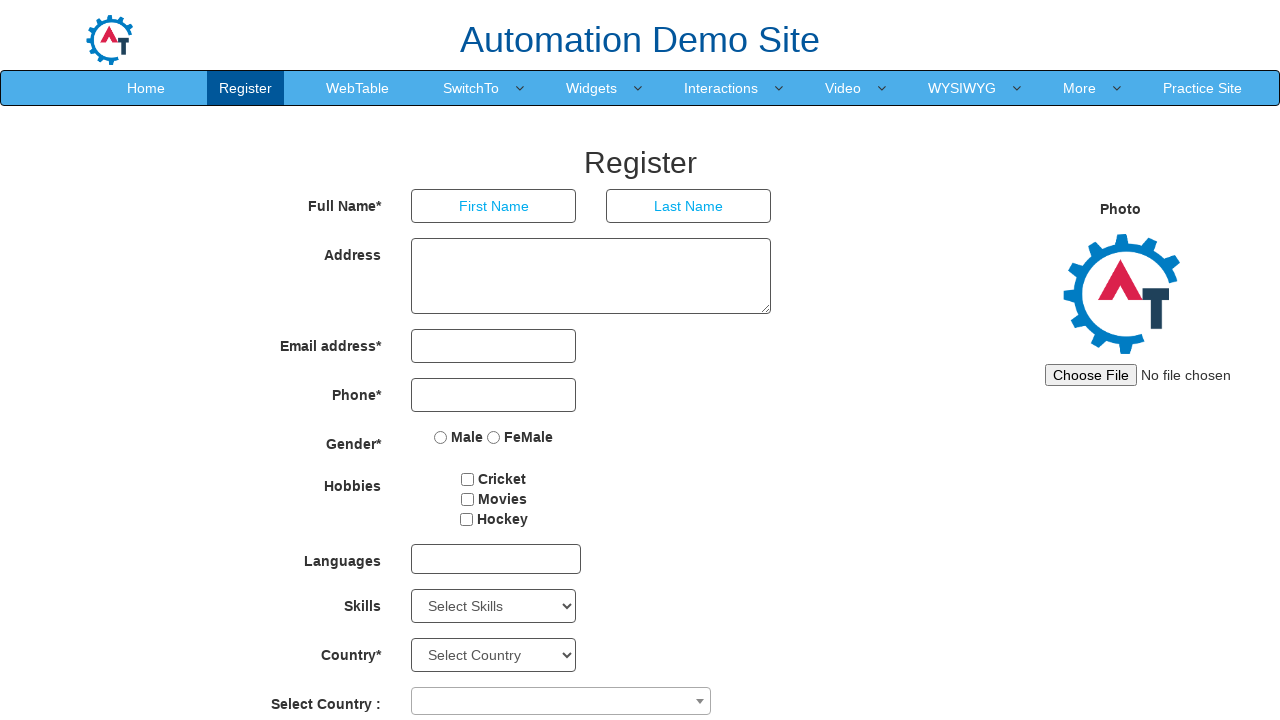